Tests dynamic controls page with explicit waits - clicks Remove button, verifies "It's gone!" message, clicks Add button, and verifies "It's back!" message

Starting URL: https://the-internet.herokuapp.com/dynamic_controls

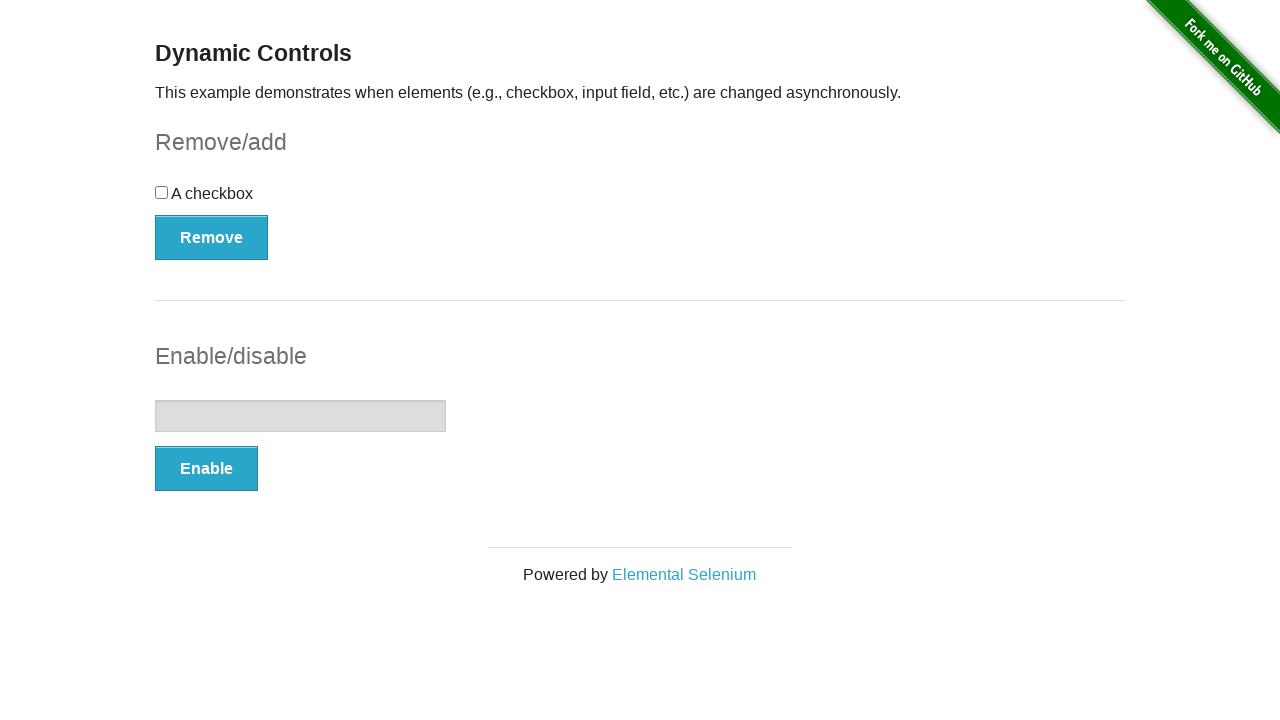

Waited for Remove button to be visible
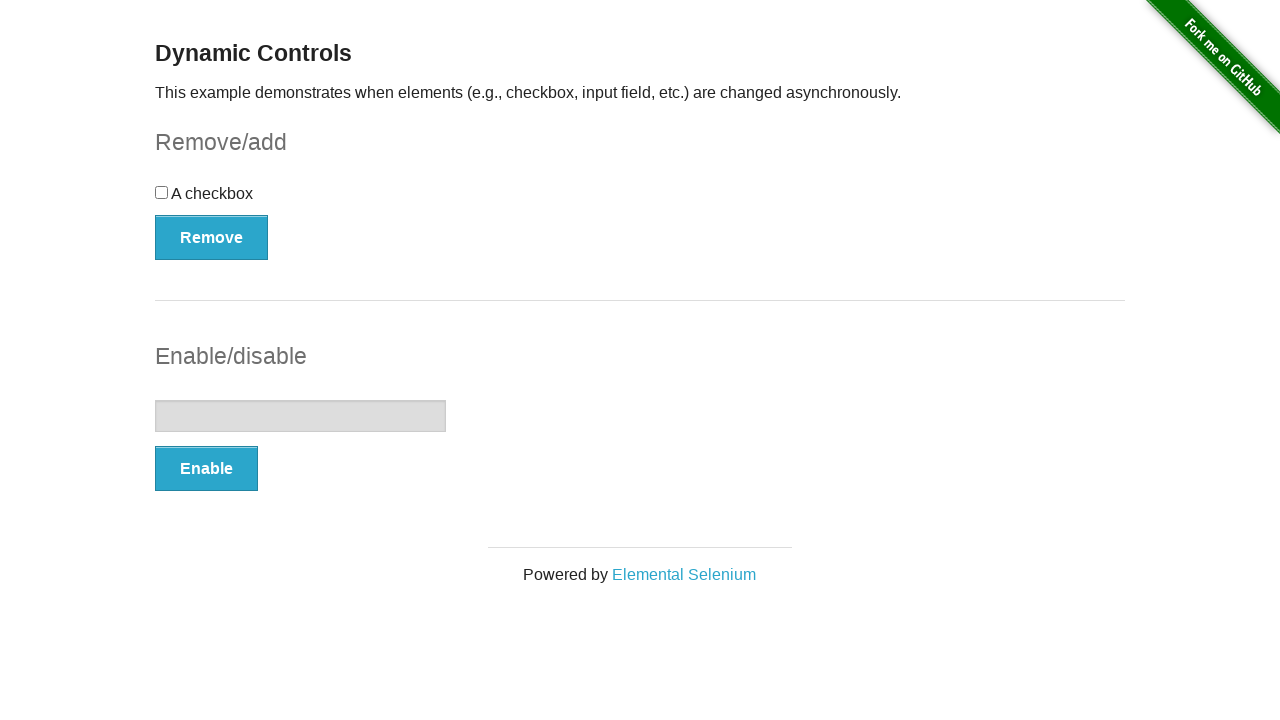

Clicked Remove button
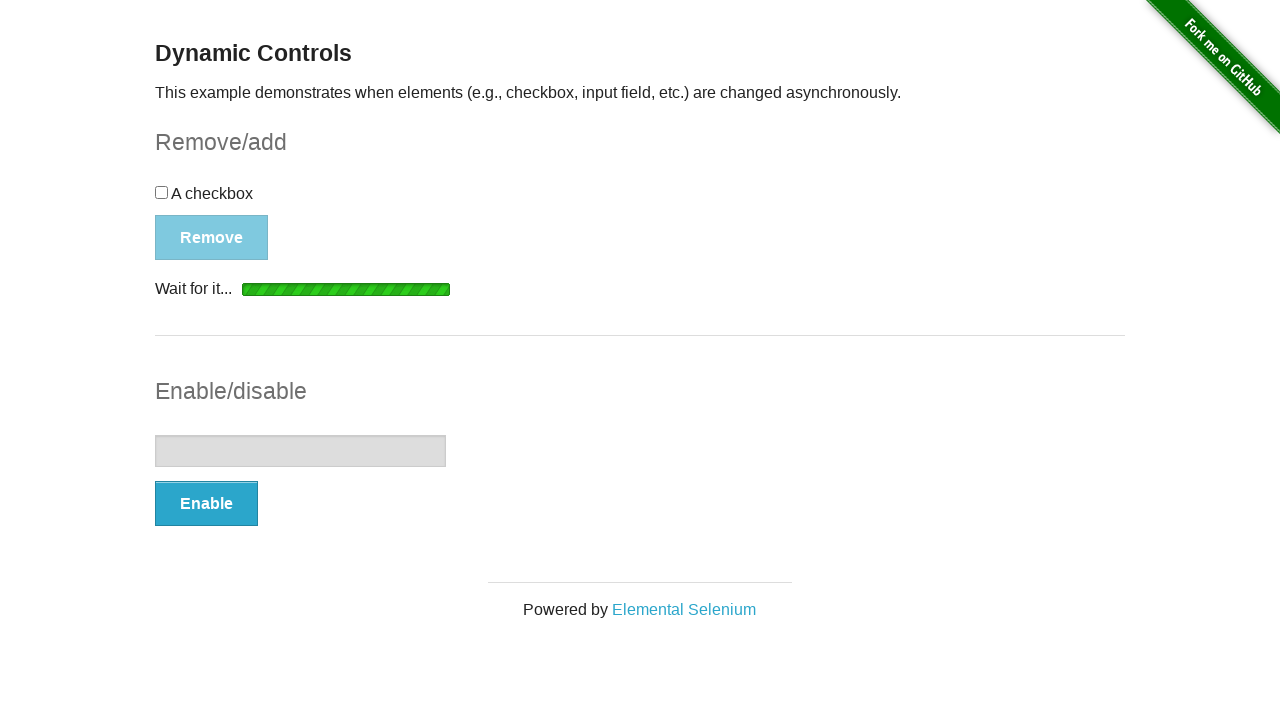

Waited for 'It's gone!' message to be visible
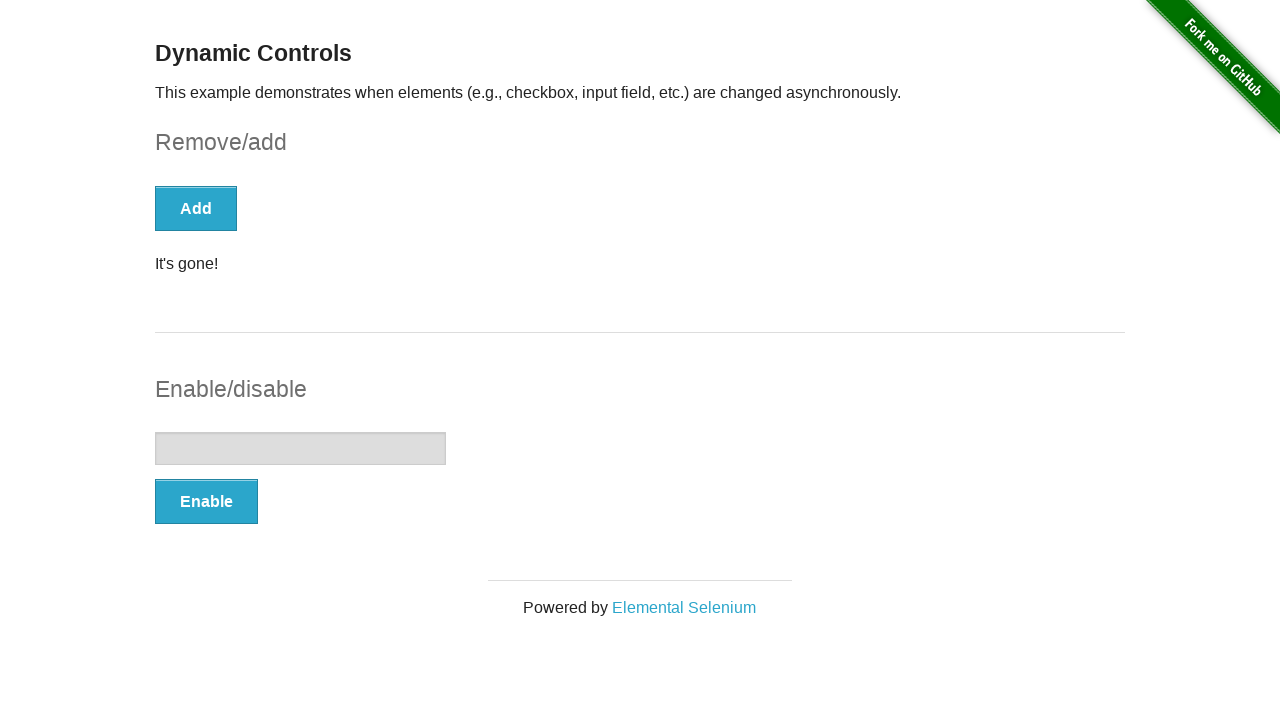

Verified 'It's gone!' message is visible
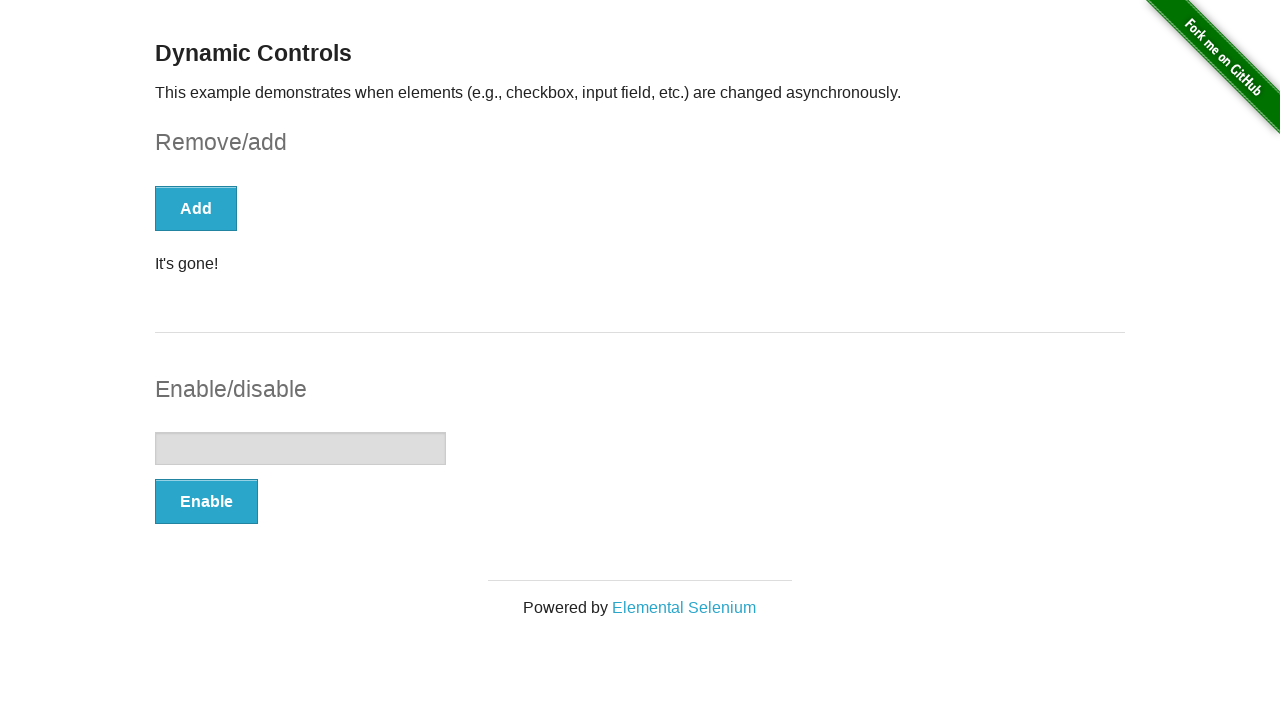

Clicked Add button at (196, 208) on button[onclick='swapCheckbox()']
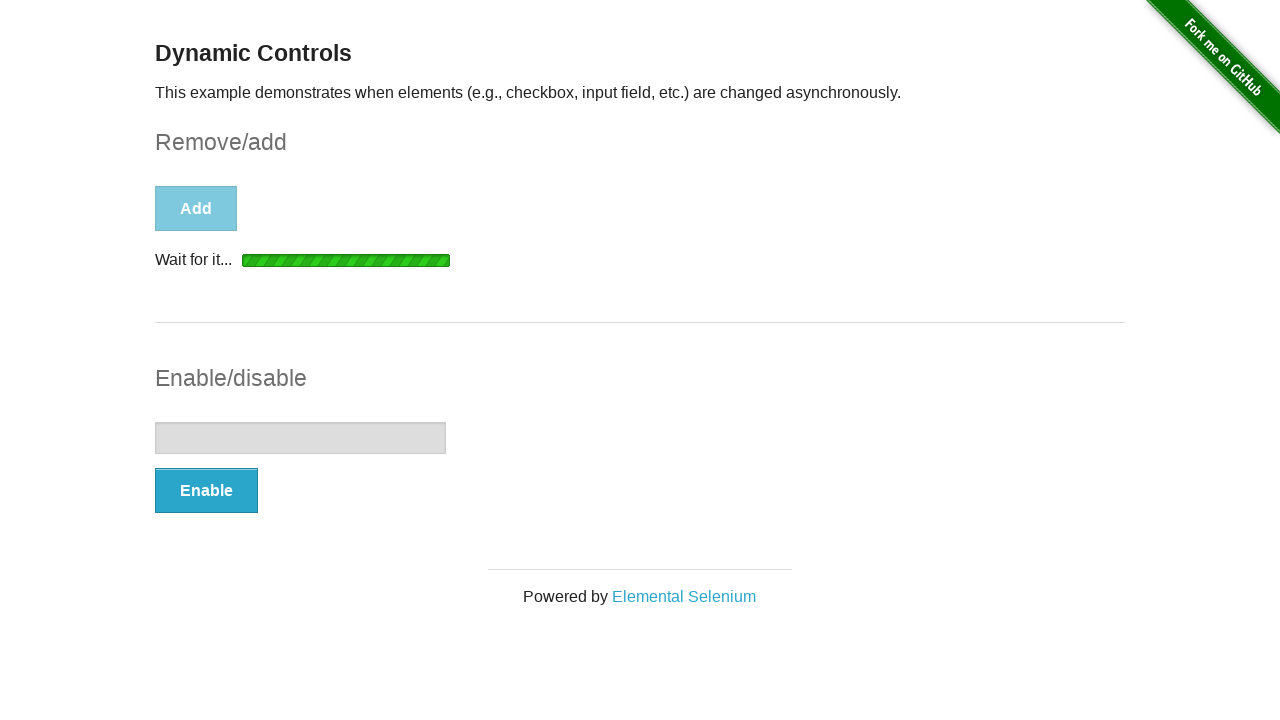

Waited for 'It's back!' message to be visible
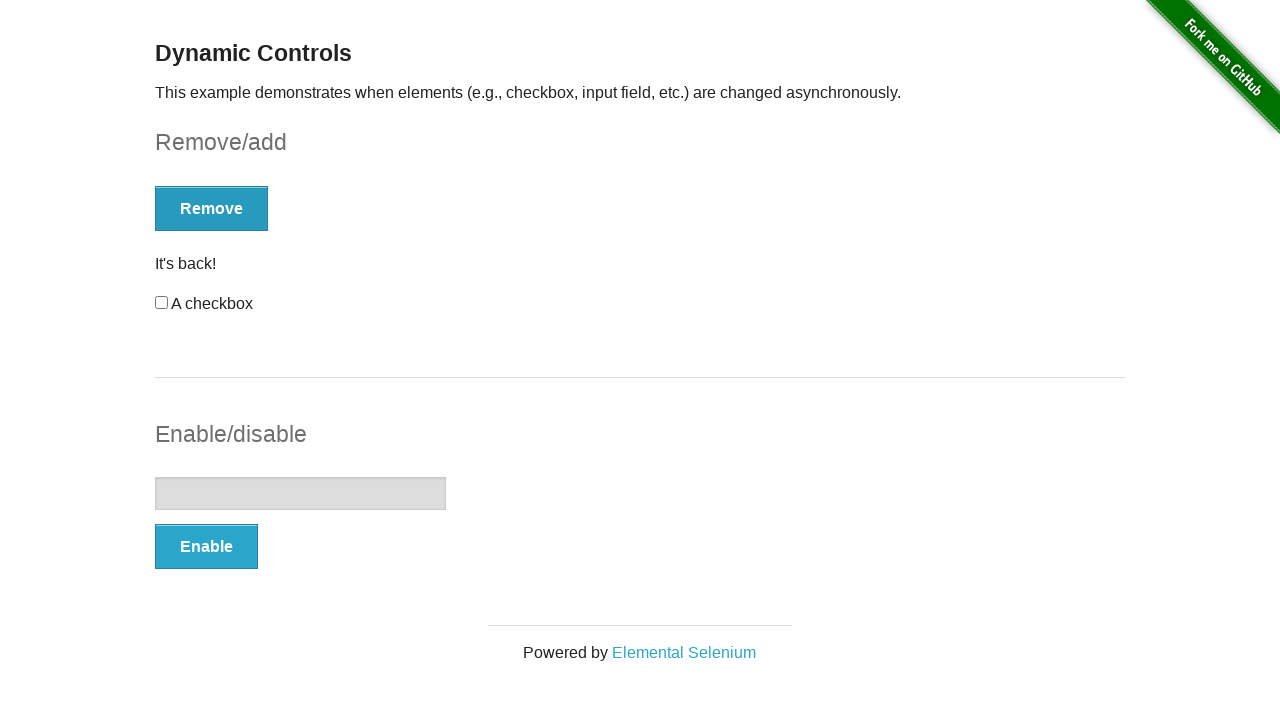

Verified 'It's back!' message is visible
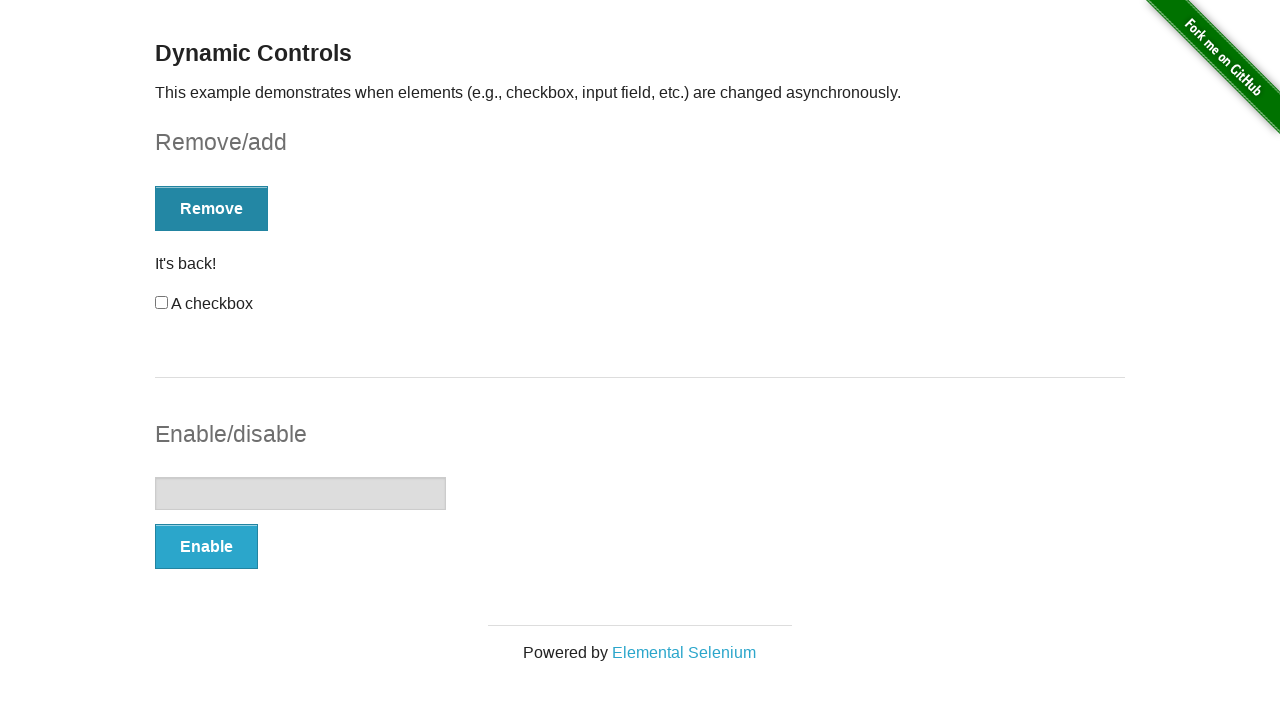

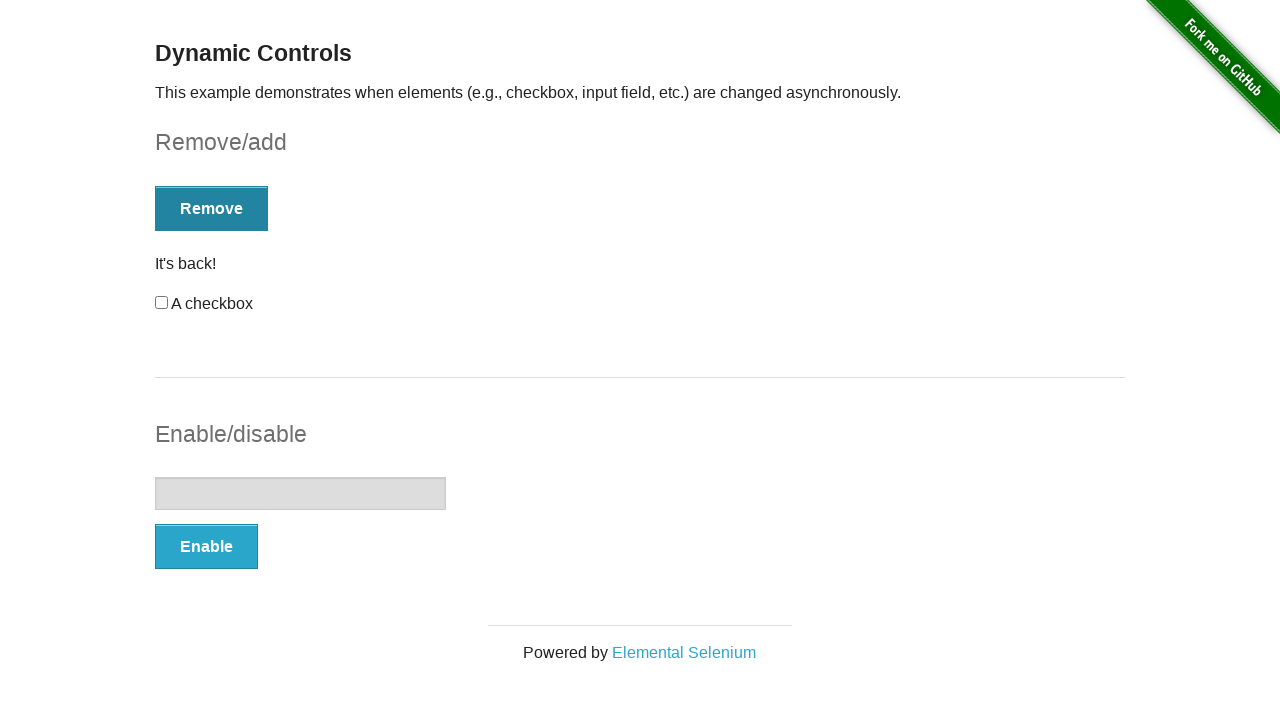